Tests that edits are saved when the input field loses focus (blur)

Starting URL: https://demo.playwright.dev/todomvc

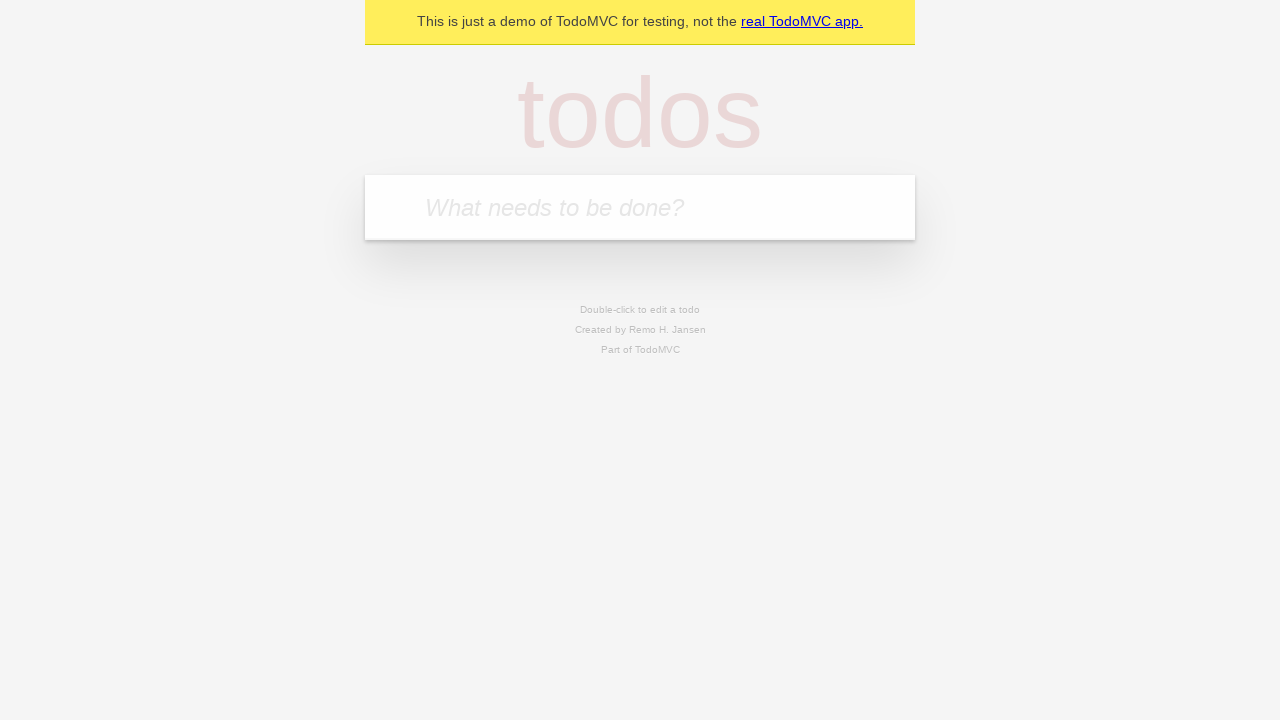

Filled todo input with 'buy some cheese' on internal:attr=[placeholder="What needs to be done?"i]
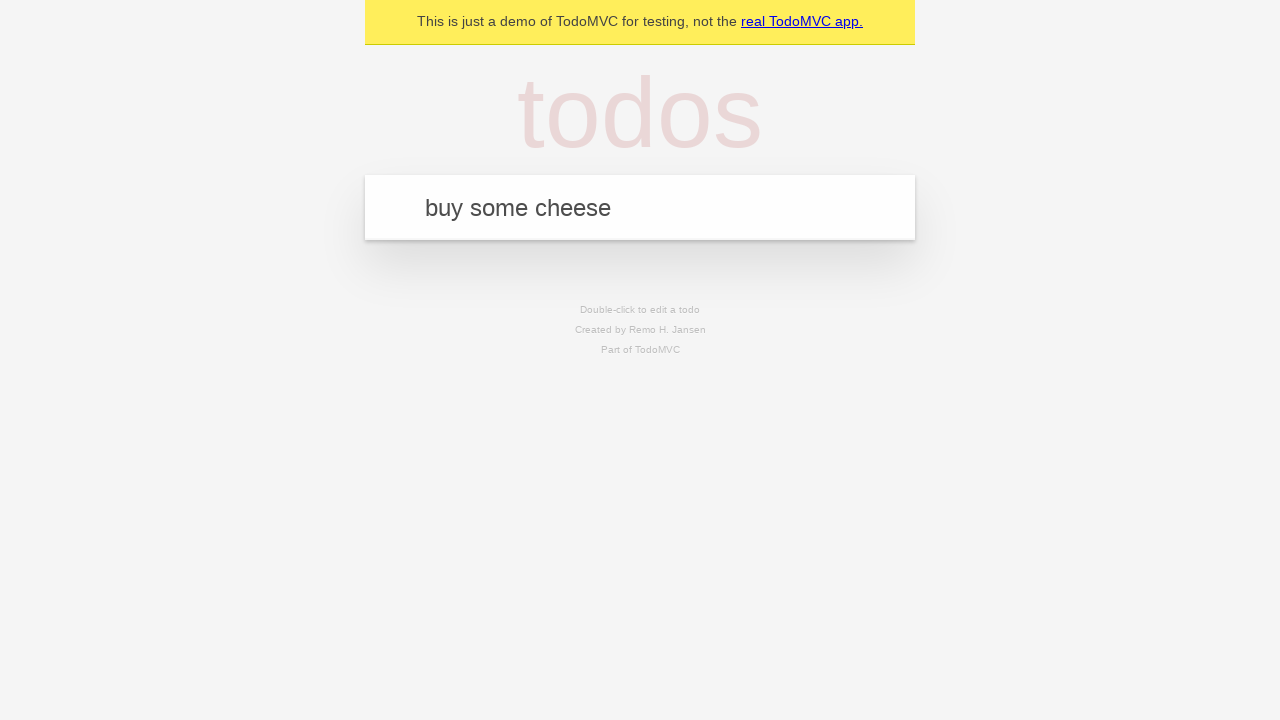

Pressed Enter to create first todo on internal:attr=[placeholder="What needs to be done?"i]
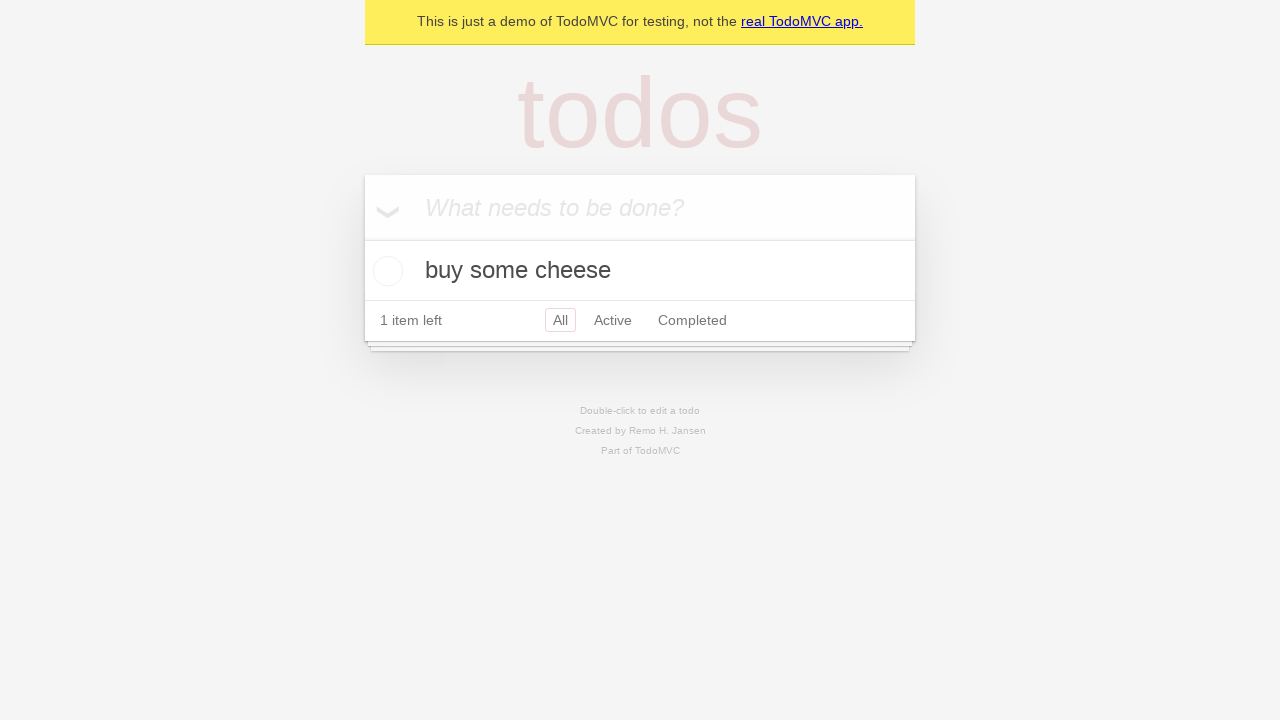

Filled todo input with 'feed the cat' on internal:attr=[placeholder="What needs to be done?"i]
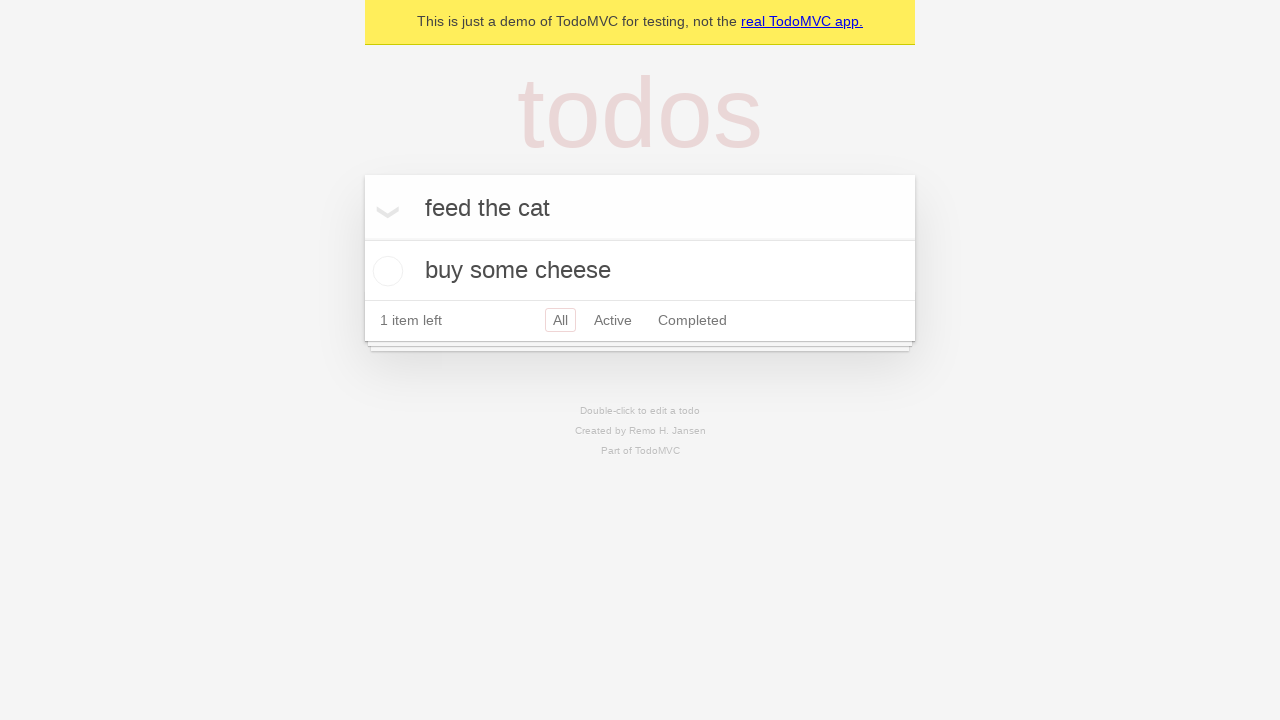

Pressed Enter to create second todo on internal:attr=[placeholder="What needs to be done?"i]
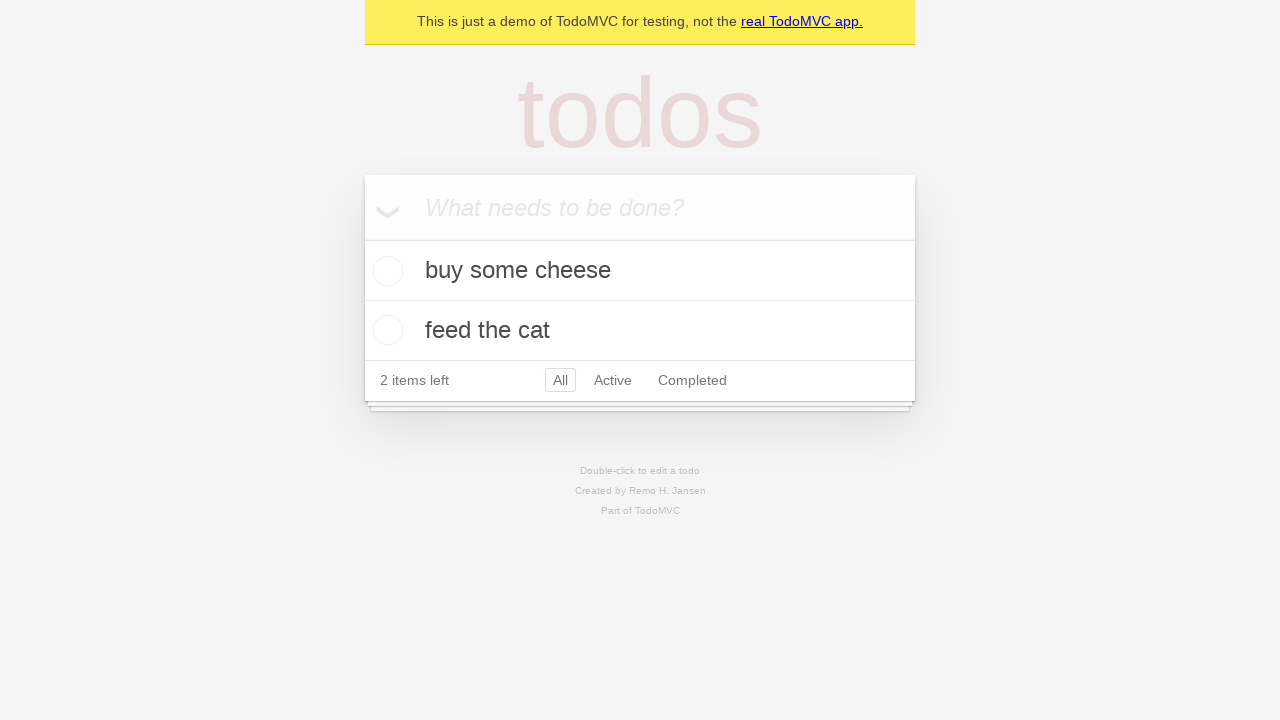

Filled todo input with 'book a doctors appointment' on internal:attr=[placeholder="What needs to be done?"i]
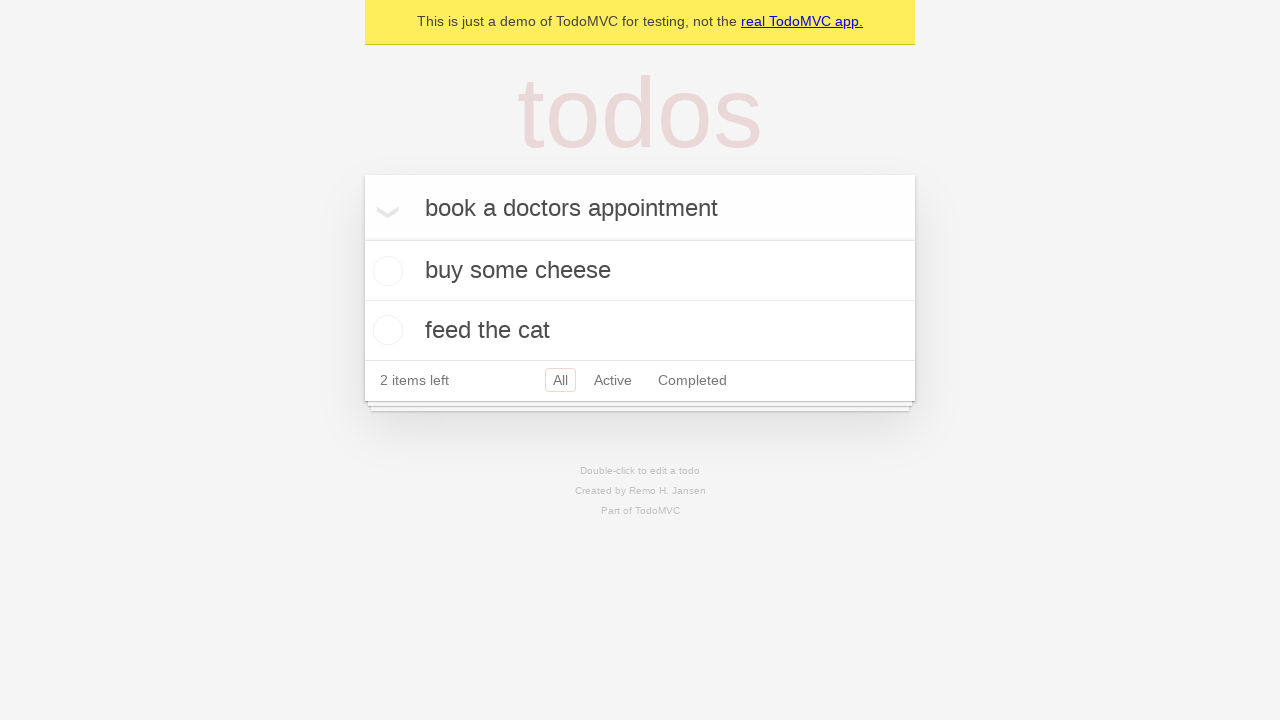

Pressed Enter to create third todo on internal:attr=[placeholder="What needs to be done?"i]
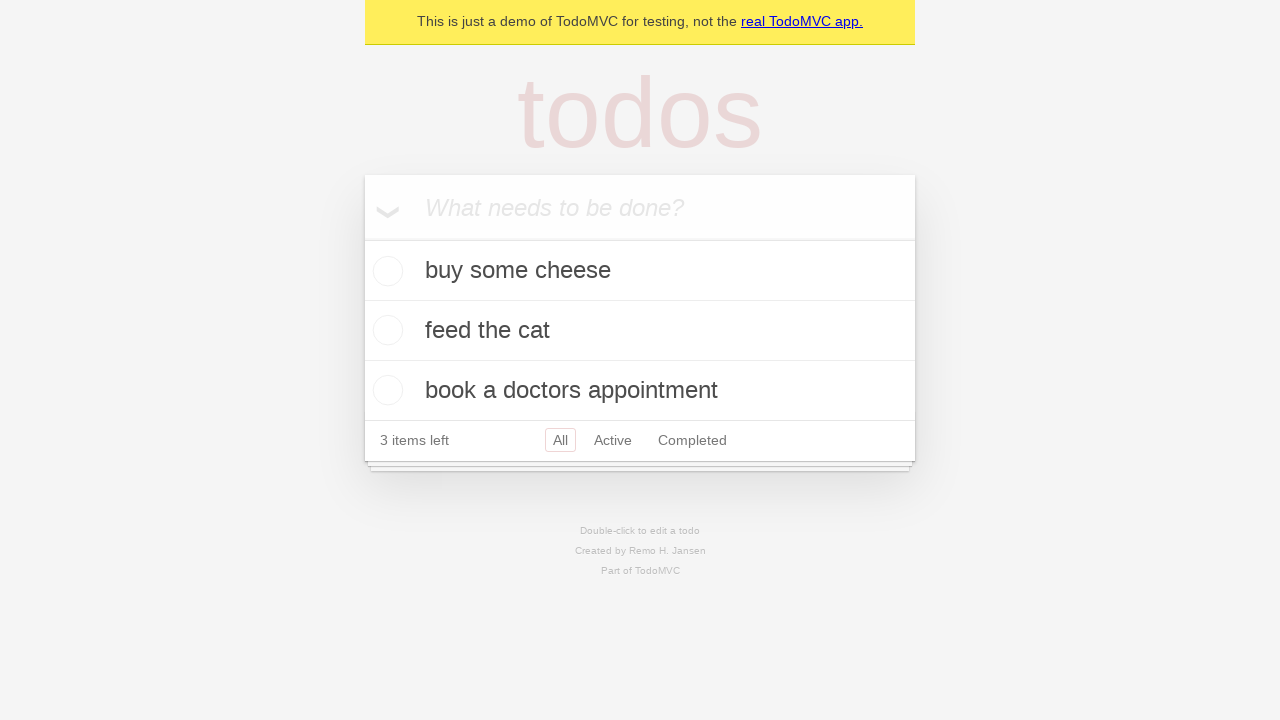

Double-clicked second todo item to enter edit mode at (640, 331) on internal:testid=[data-testid="todo-item"s] >> nth=1
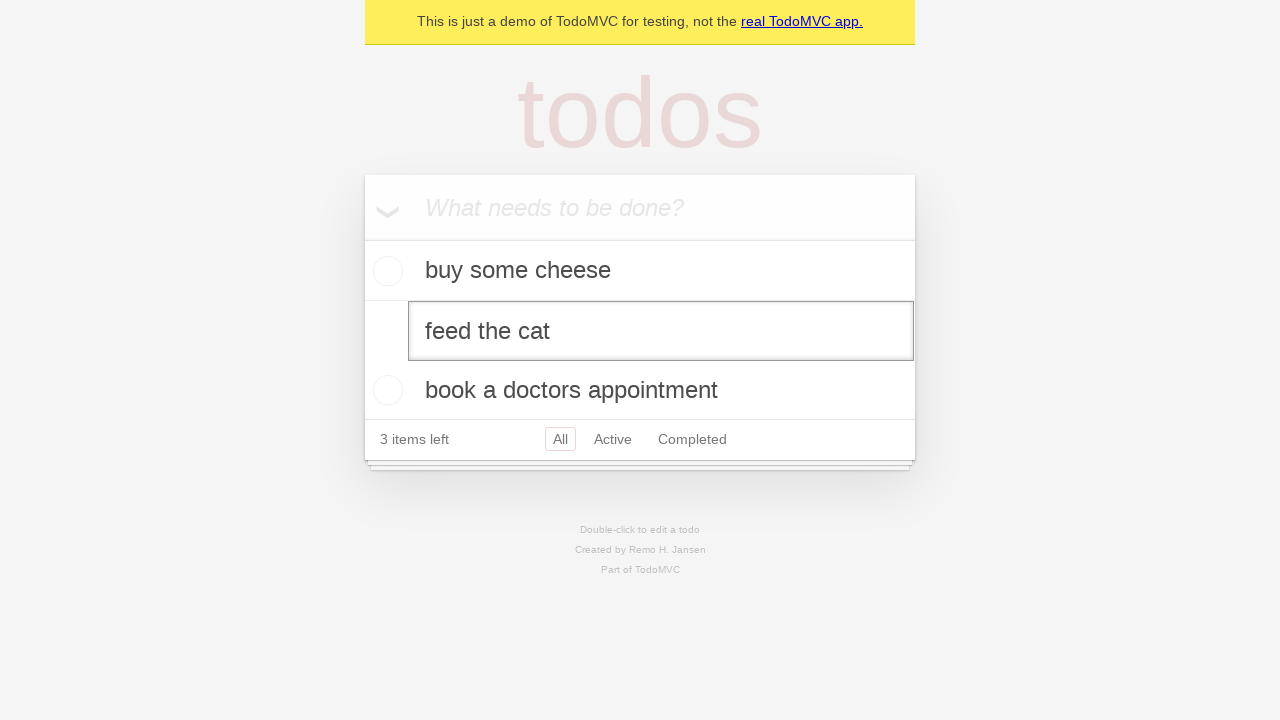

Changed second todo text to 'buy some sausages' on internal:testid=[data-testid="todo-item"s] >> nth=1 >> internal:role=textbox[nam
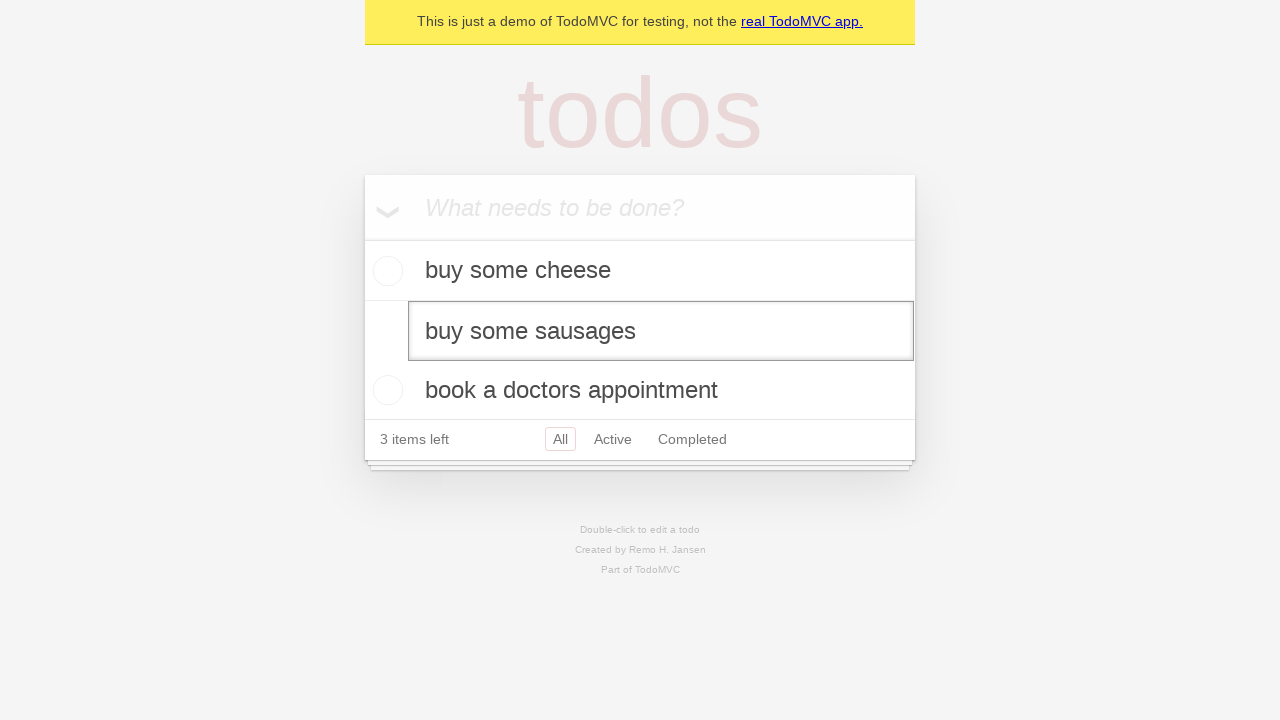

Triggered blur event on edit input to save changes
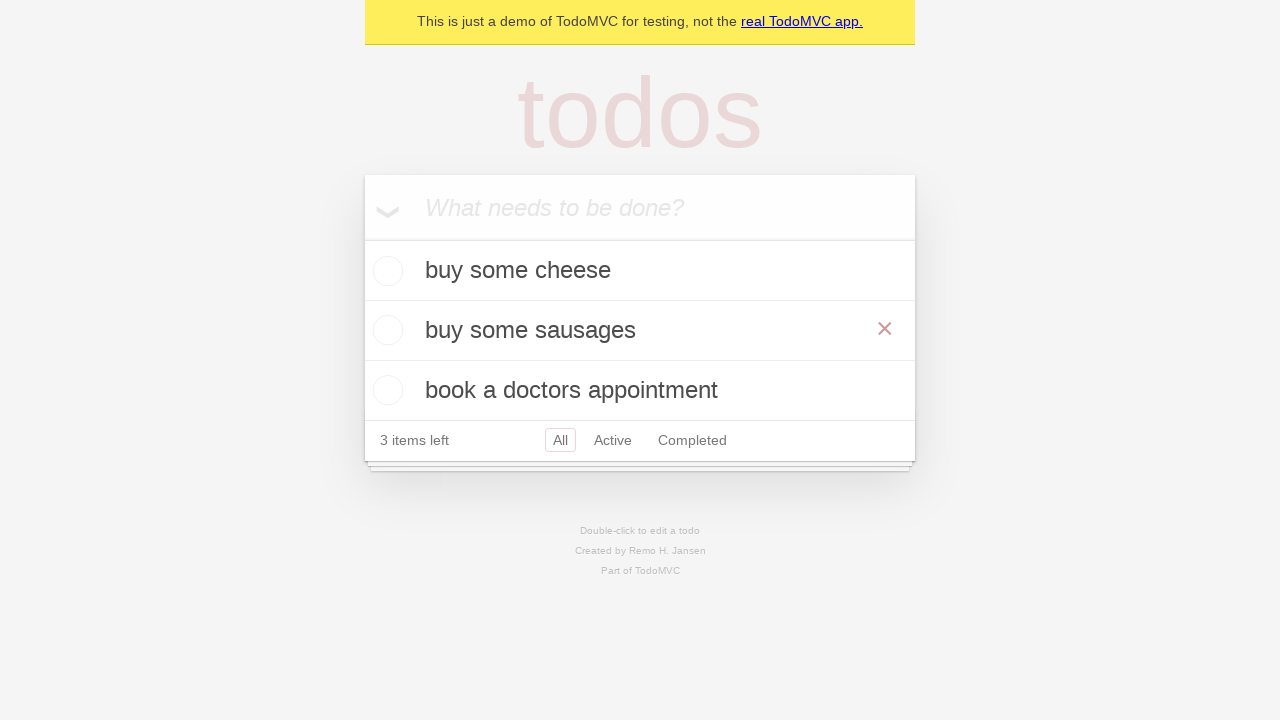

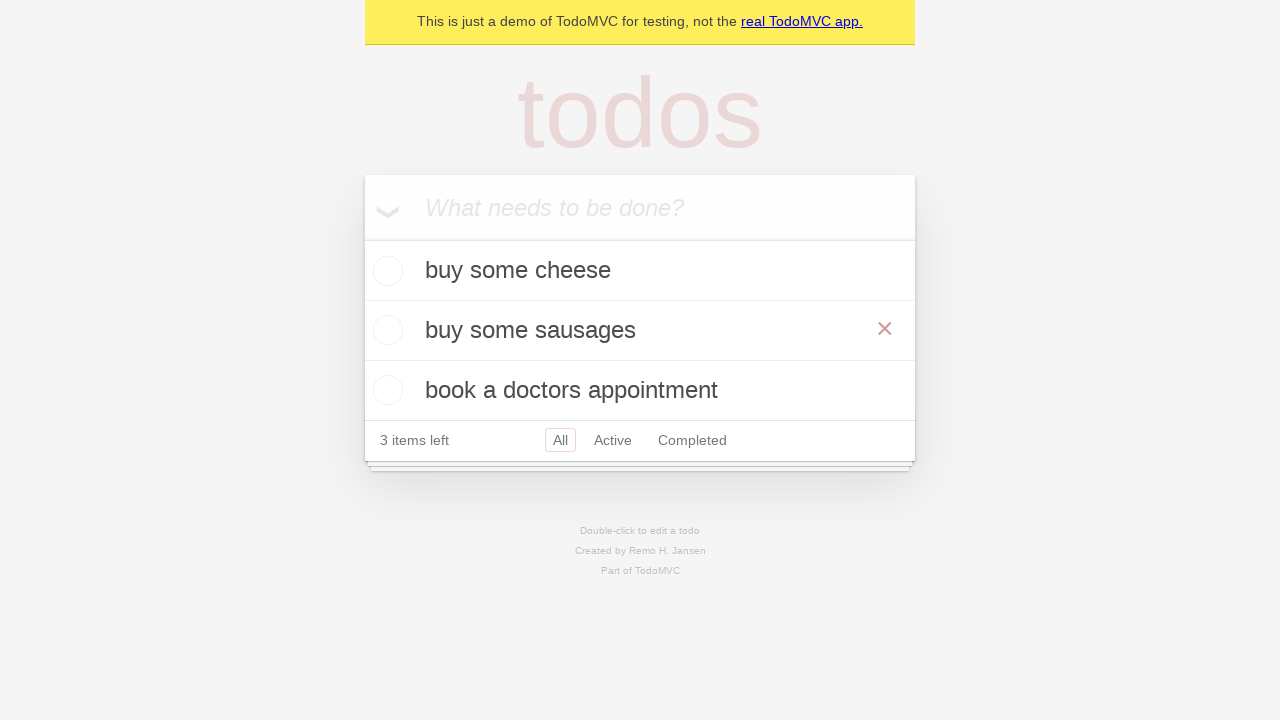